Tests an e-commerce flow on Sauce Demo site by logging in, adding a backpack to cart, proceeding through checkout with shipping information, and completing the purchase.

Starting URL: https://www.saucedemo.com

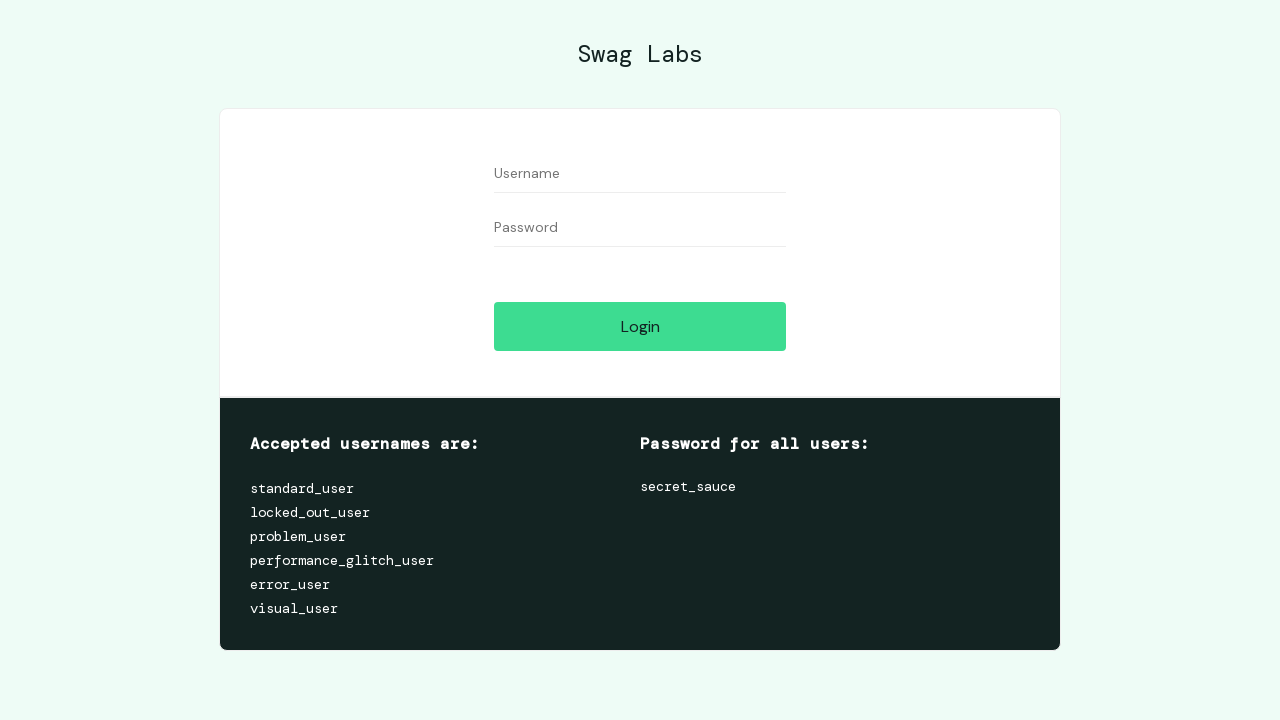

Filled username field with 'standard_user' on #user-name
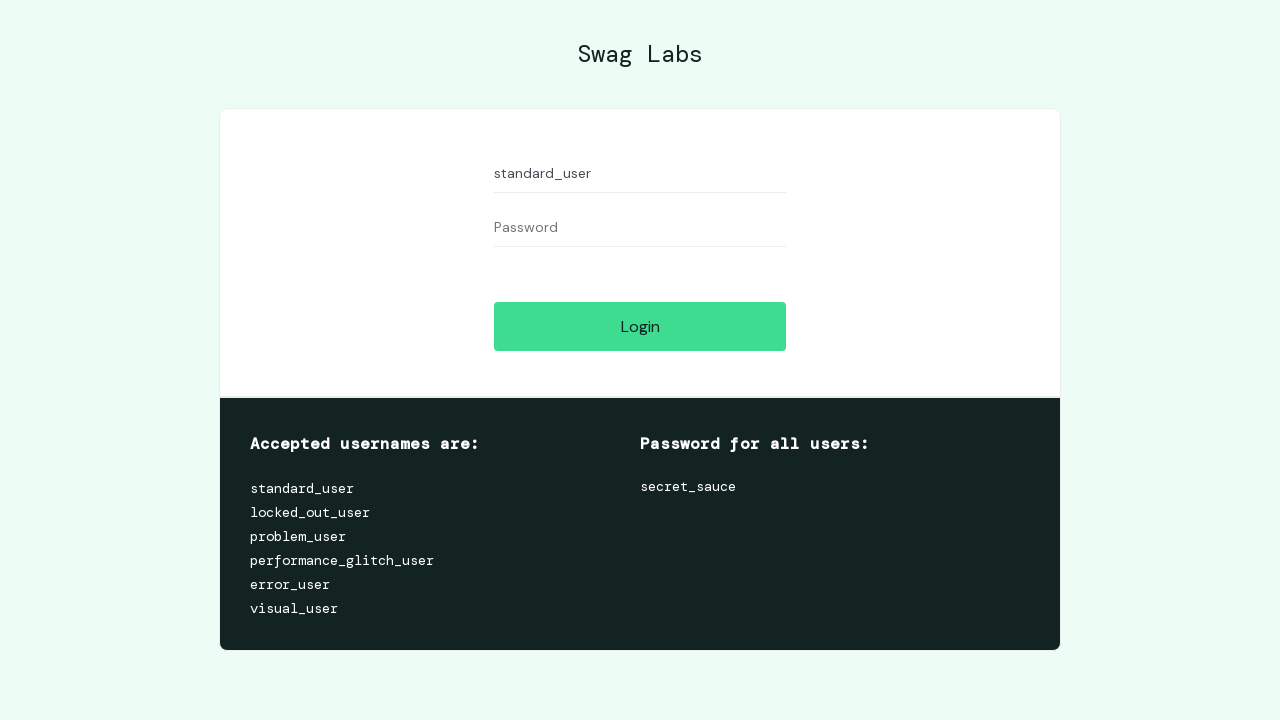

Filled password field with 'secret_sauce' on #password
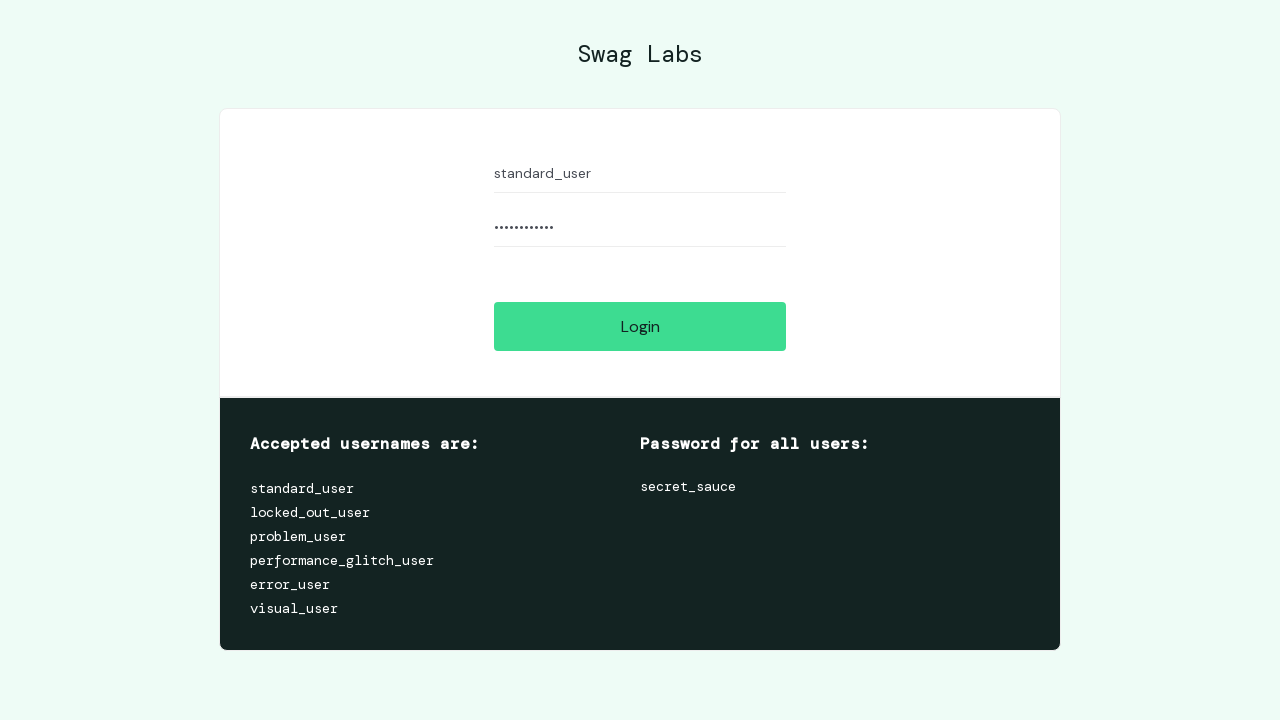

Pressed Enter to submit login form on #password
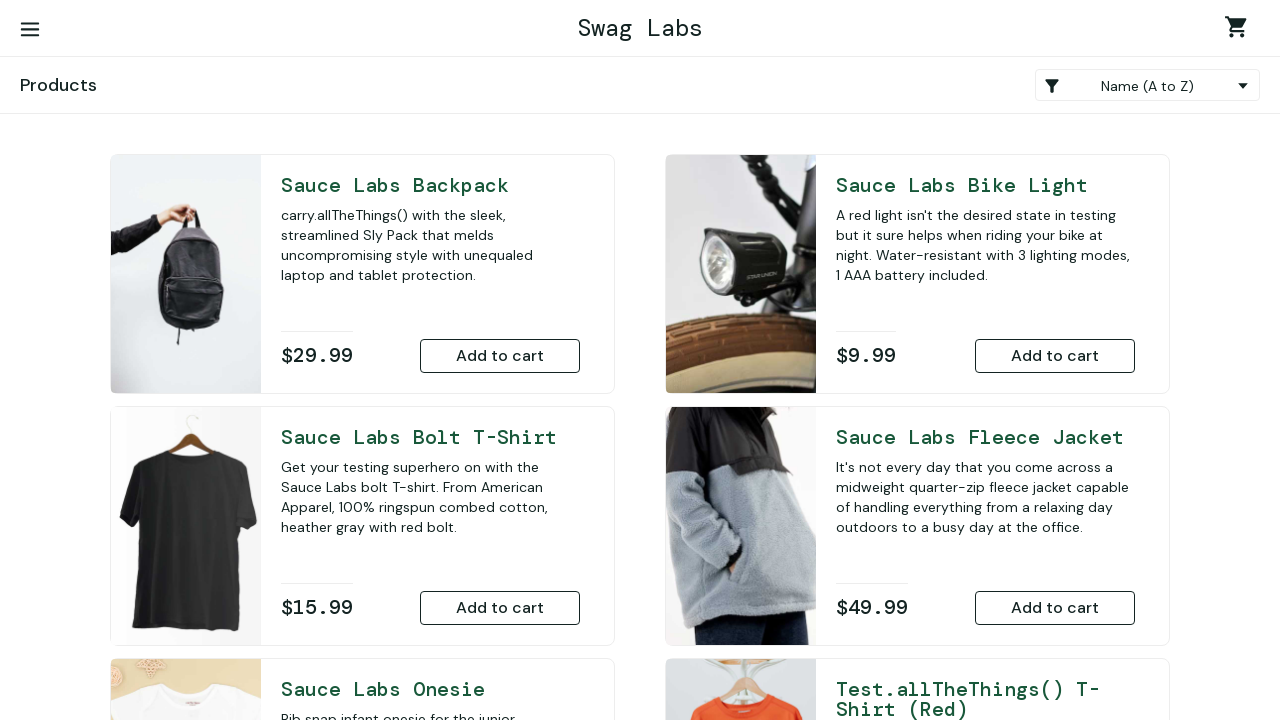

Inventory page loaded successfully
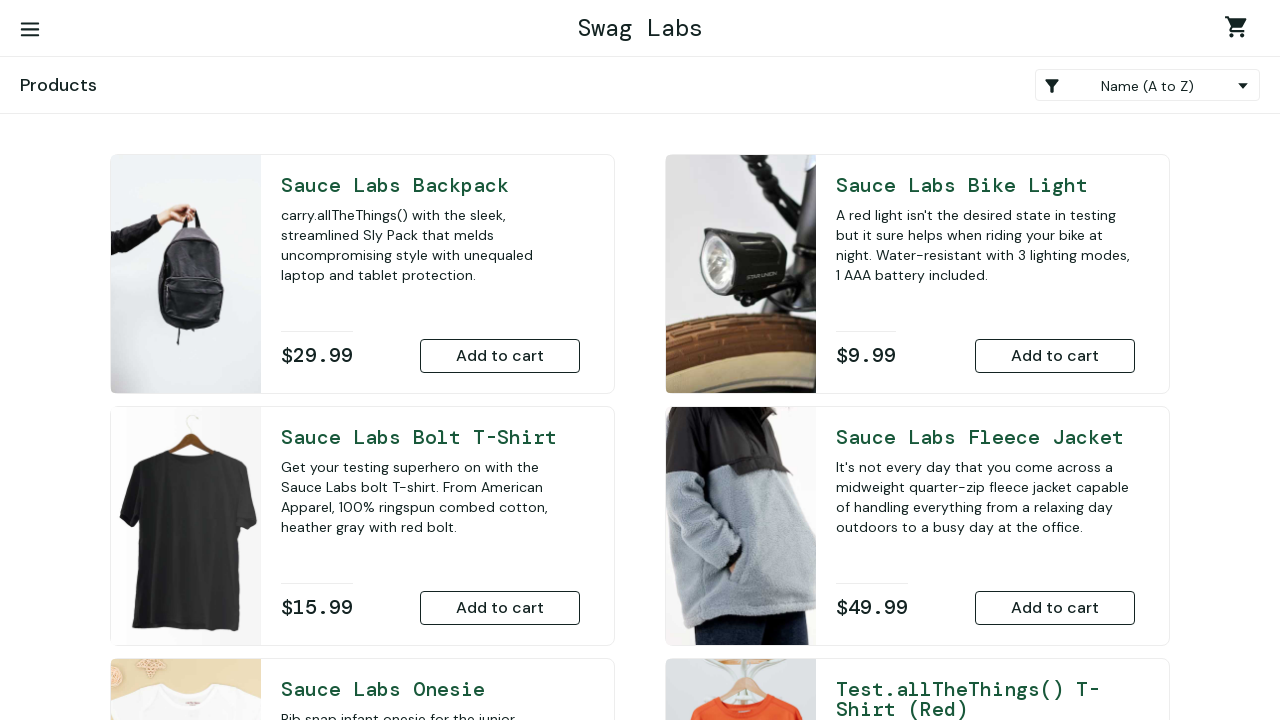

Clicked add to cart button for backpack at (500, 356) on button[name*="backpack"]
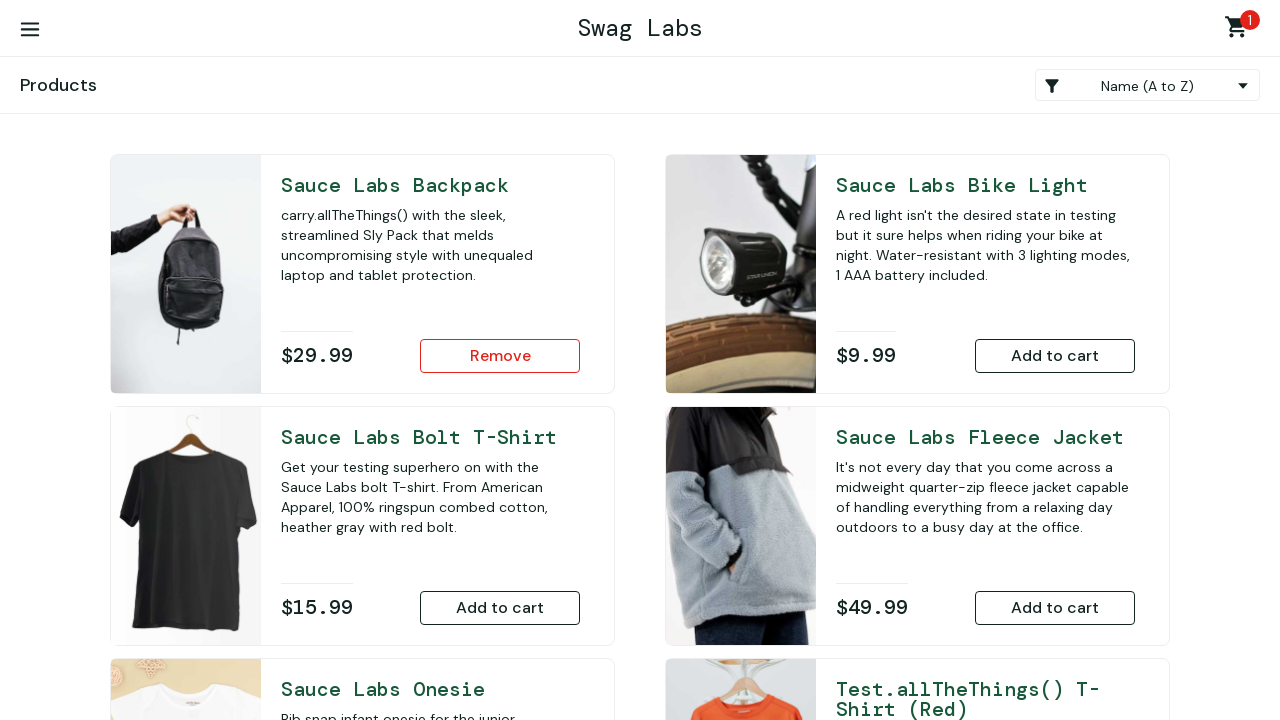

Clicked shopping cart icon at (1240, 30) on #shopping_cart_container a
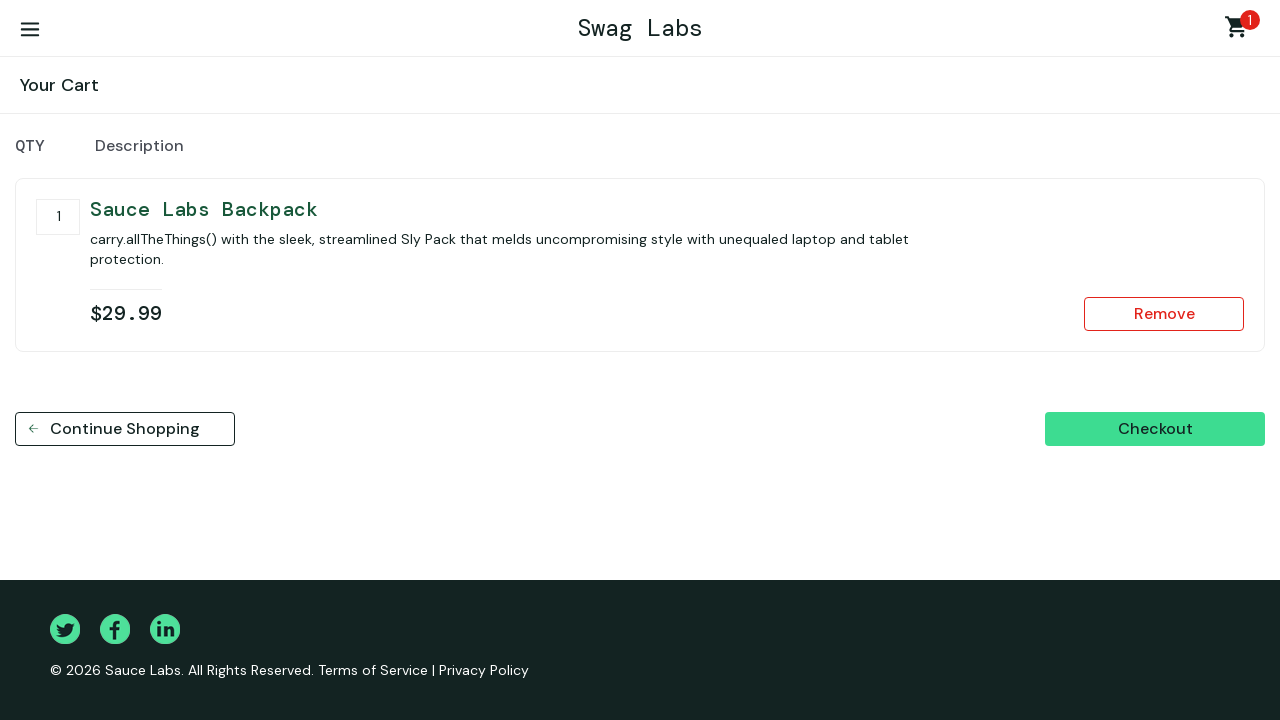

Cart page loaded with backpack item
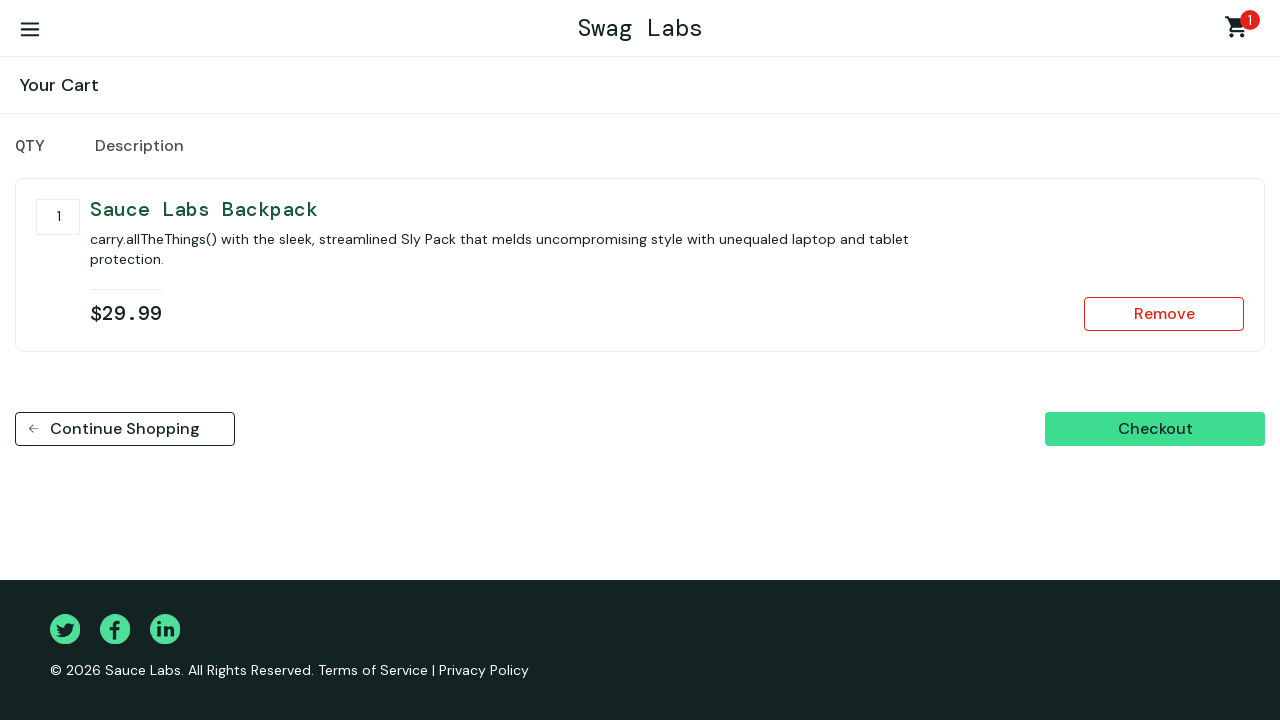

Clicked checkout button at (1155, 429) on button#checkout
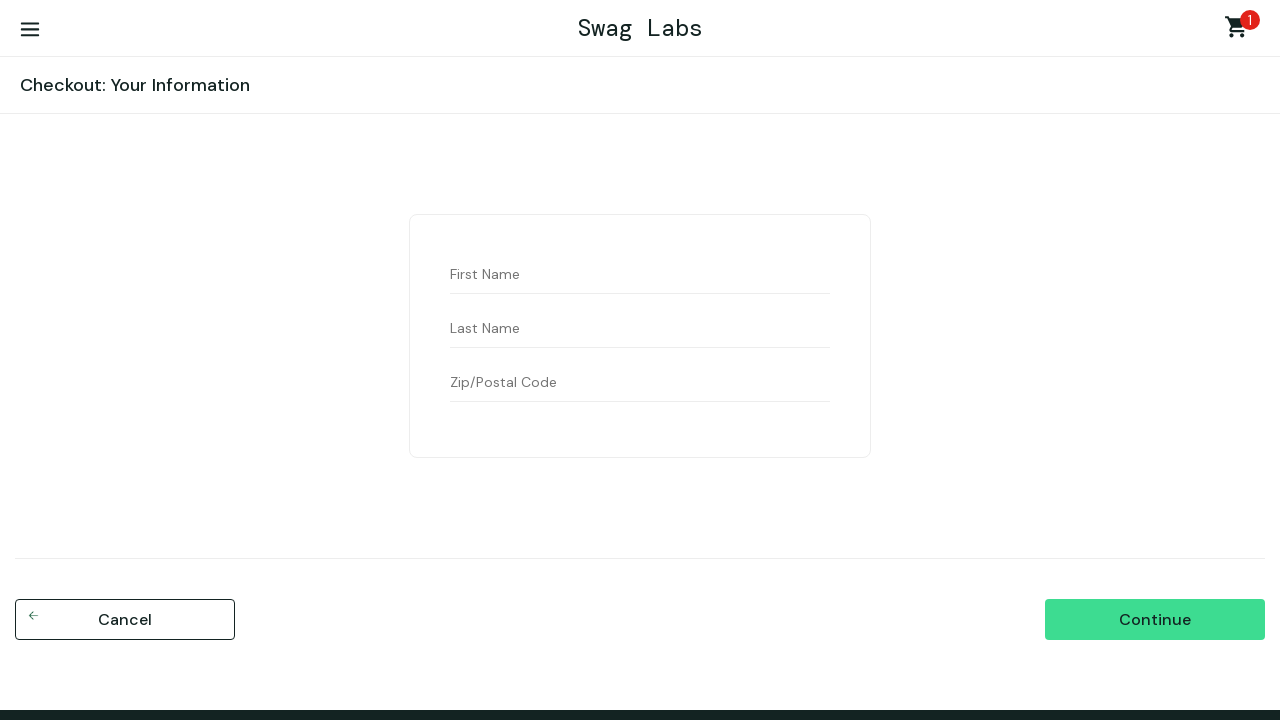

Filled first name with 'SeleniumBase' on #first-name
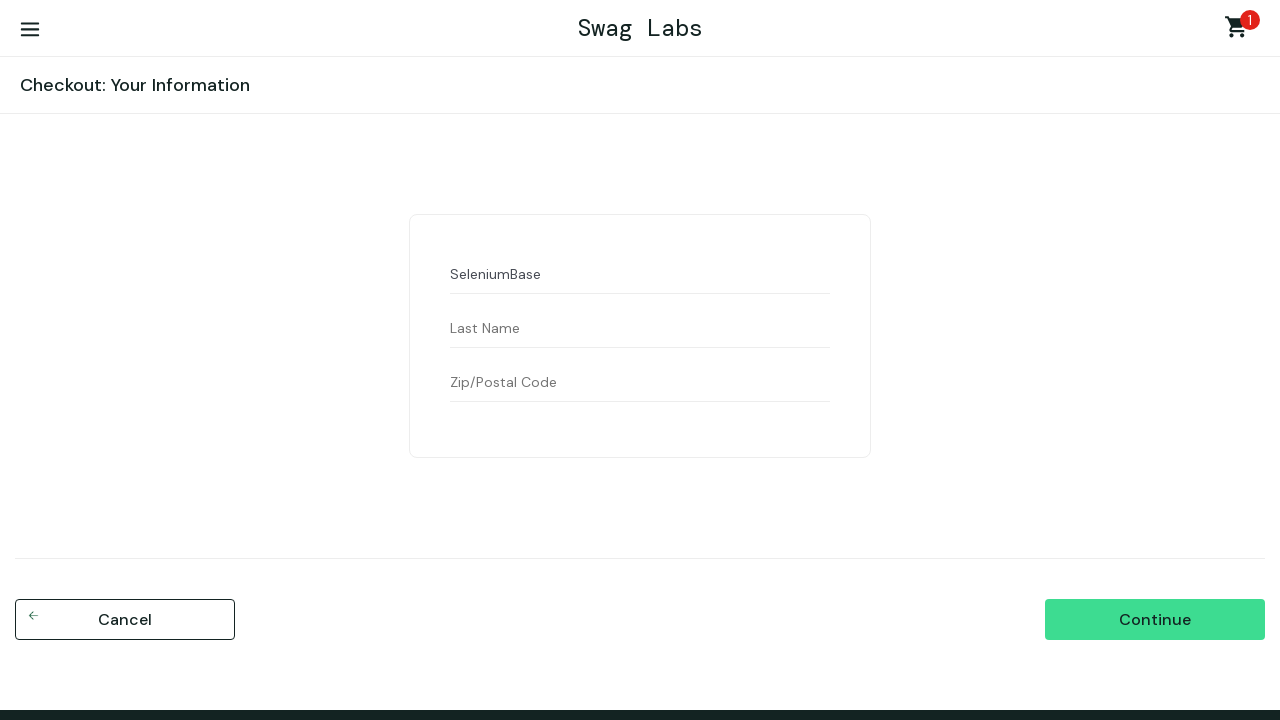

Filled last name with 'Automation' on #last-name
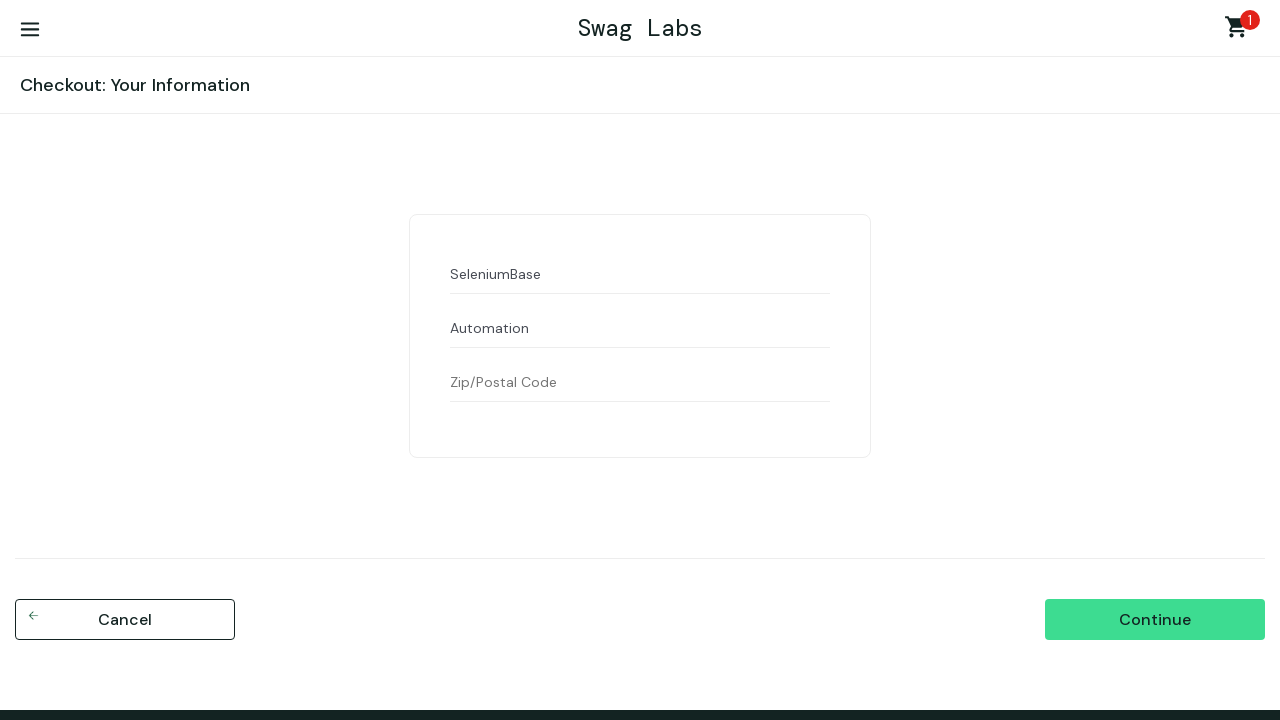

Filled postal code with '77123' on #postal-code
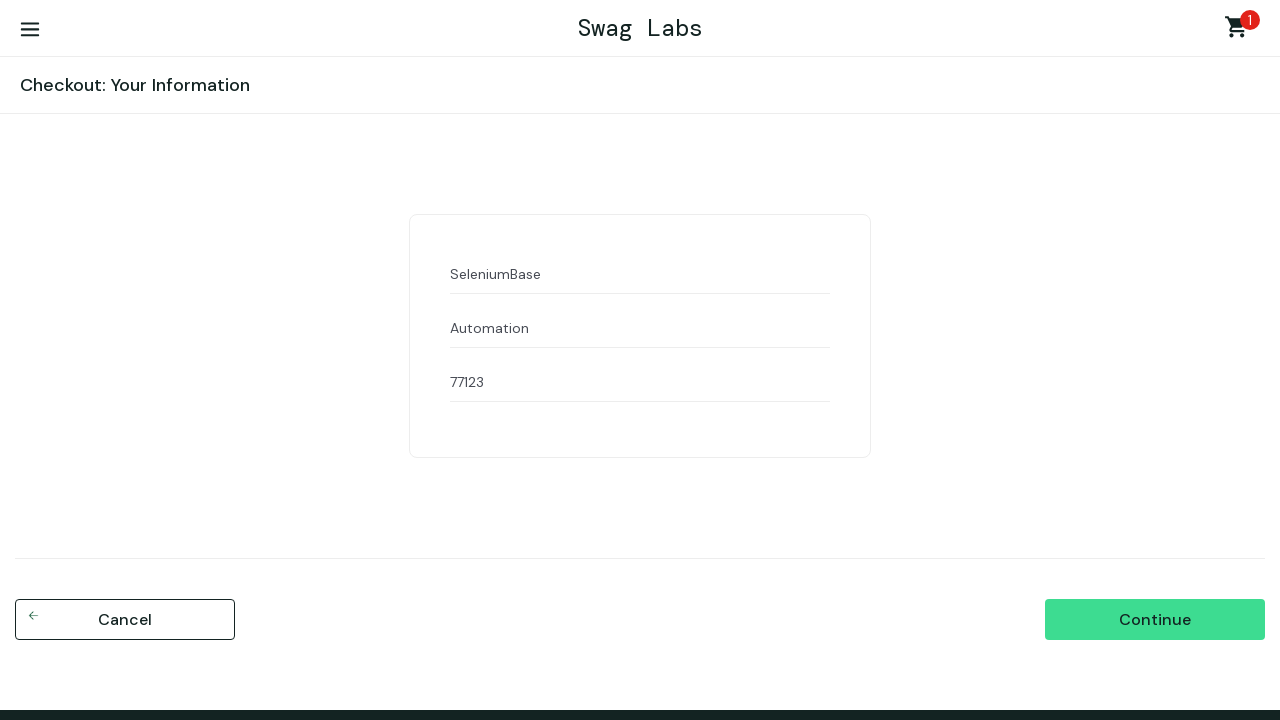

Clicked continue button on checkout page at (1155, 620) on input#continue
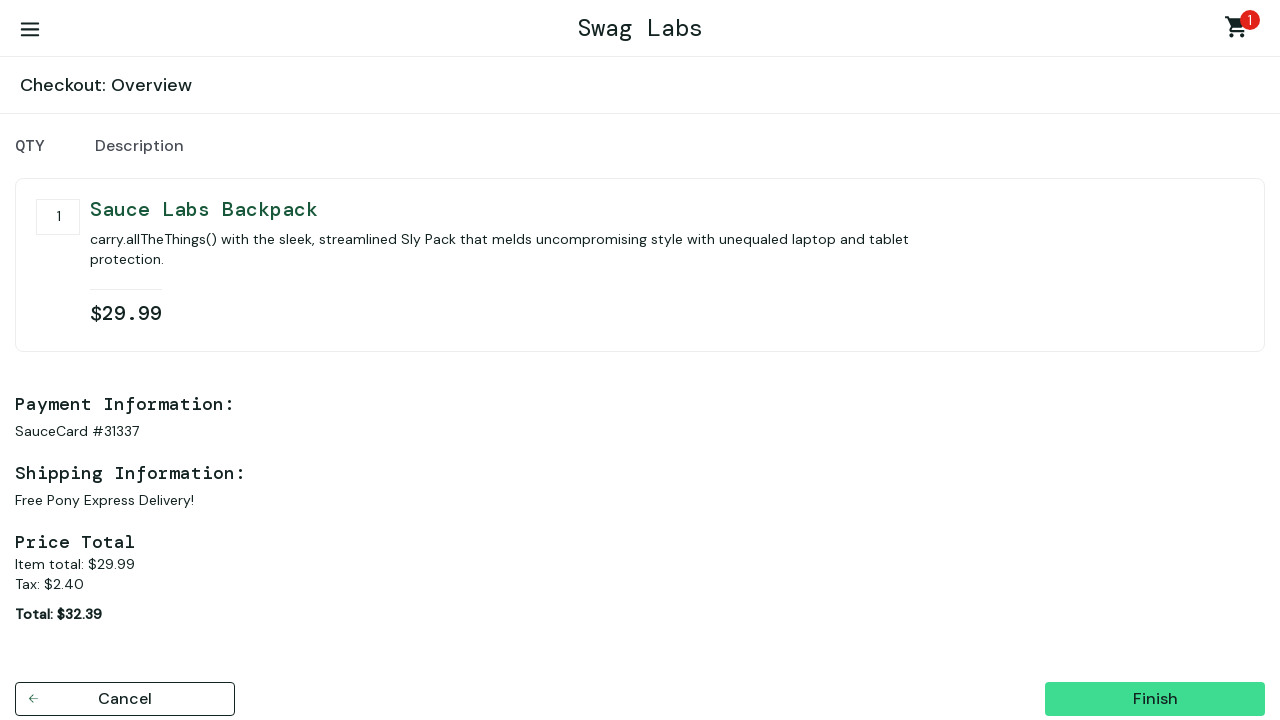

Order overview page loaded
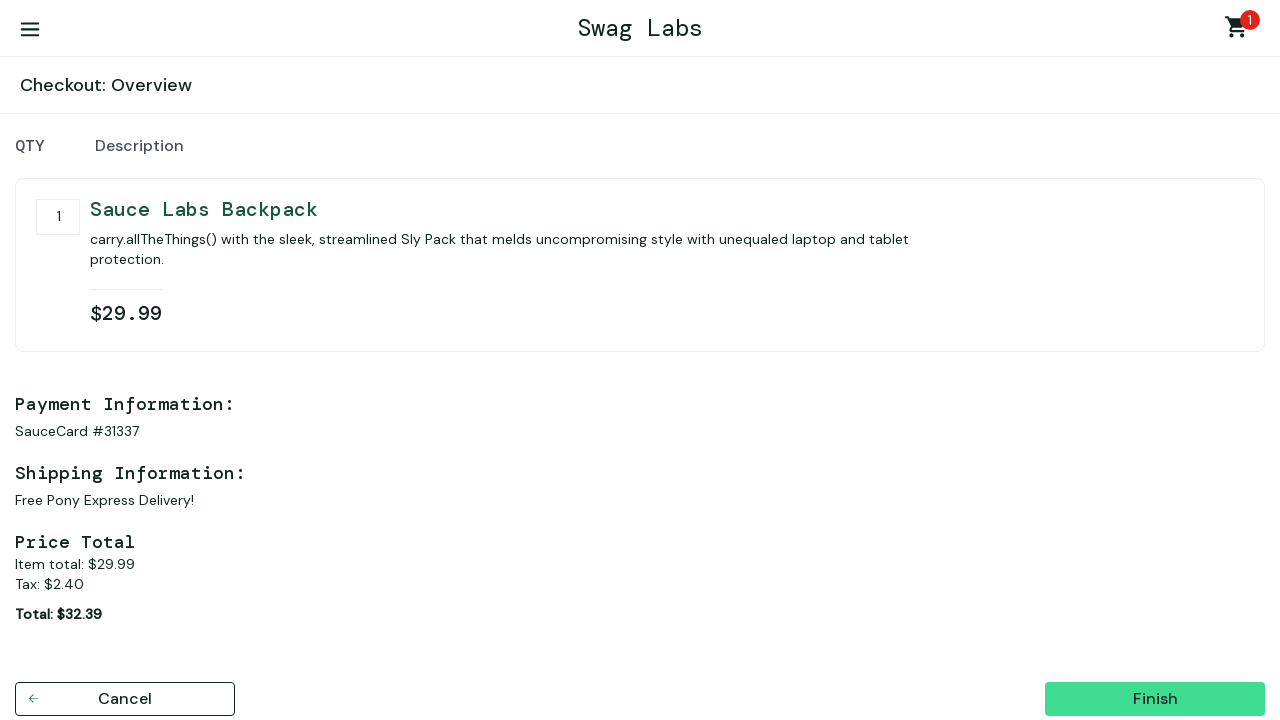

Clicked finish button to complete purchase at (1155, 699) on button#finish
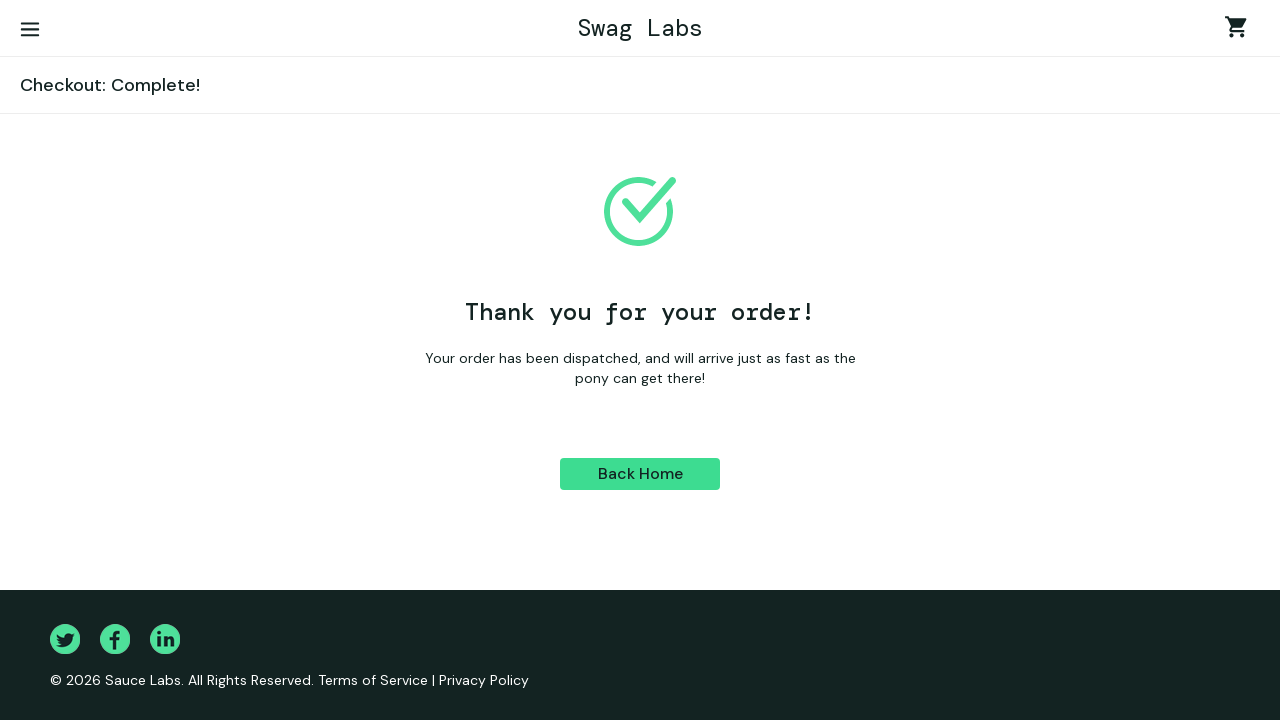

Order confirmation page loaded with success message
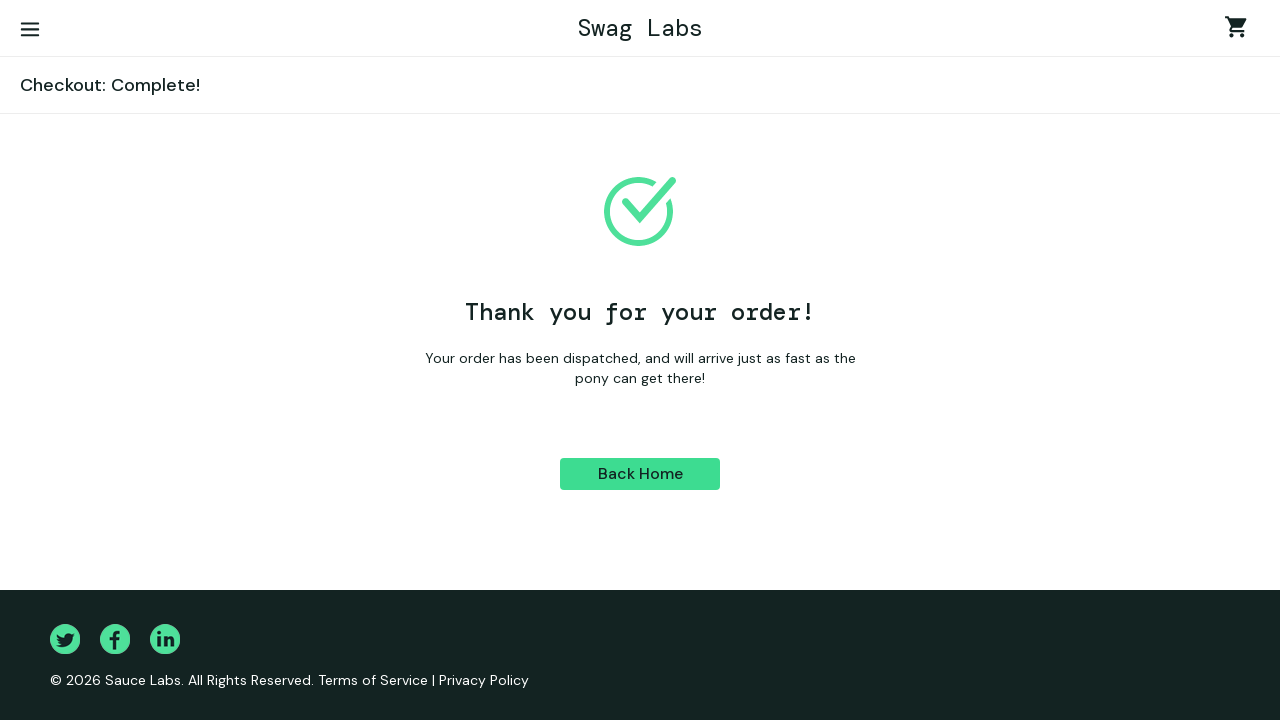

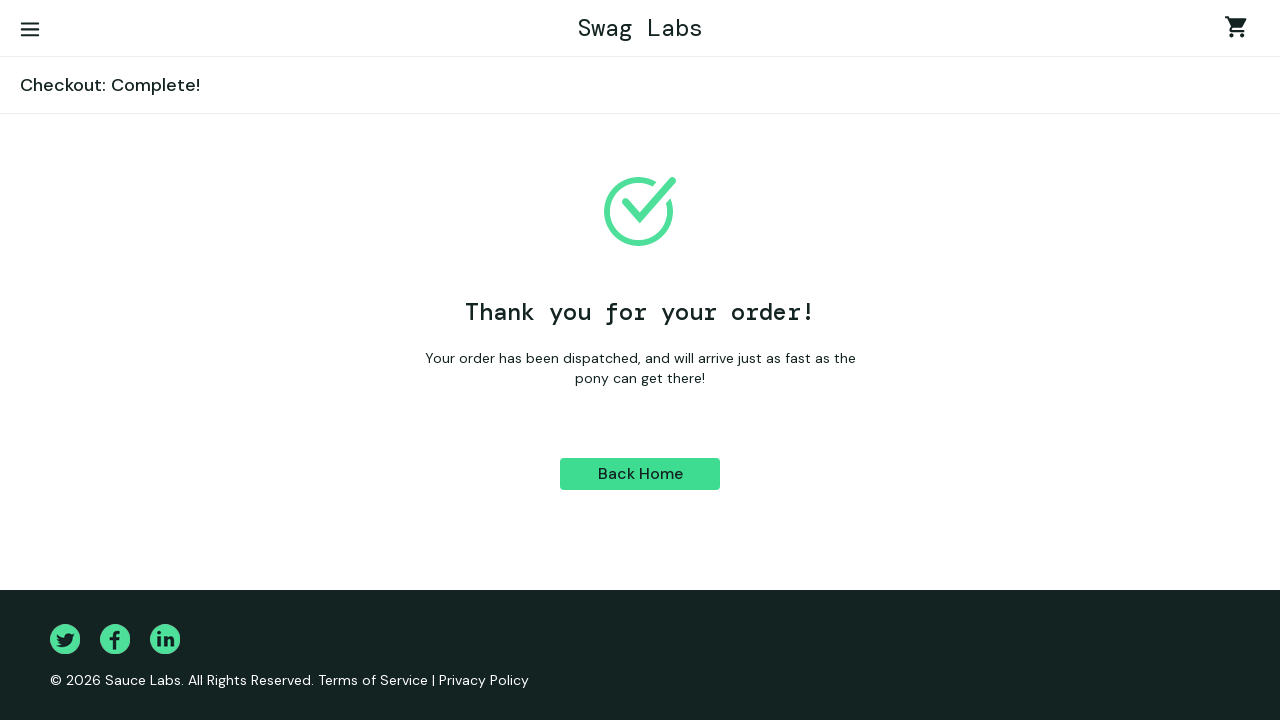